Tests CSS style changes on button elements by modifying their background colors using JavaScript and verifying the changes

Starting URL: https://demoqa.com/buttons

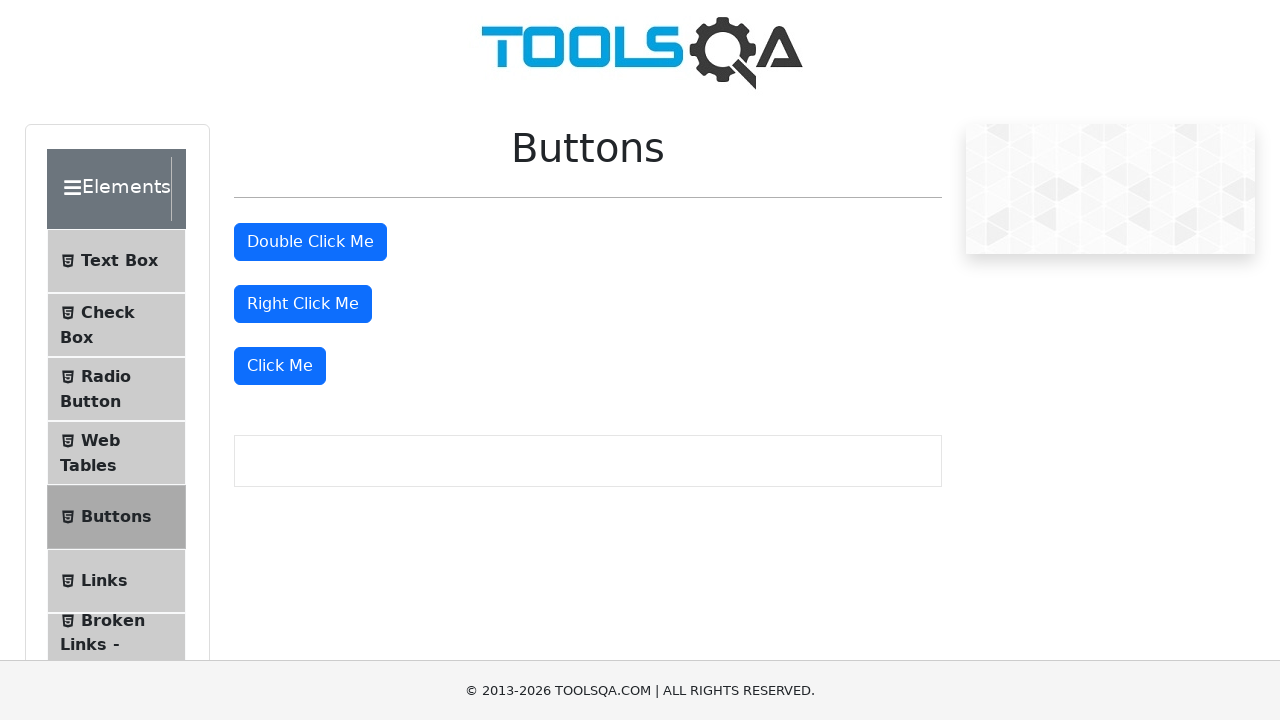

Located the first 'Click Me' button
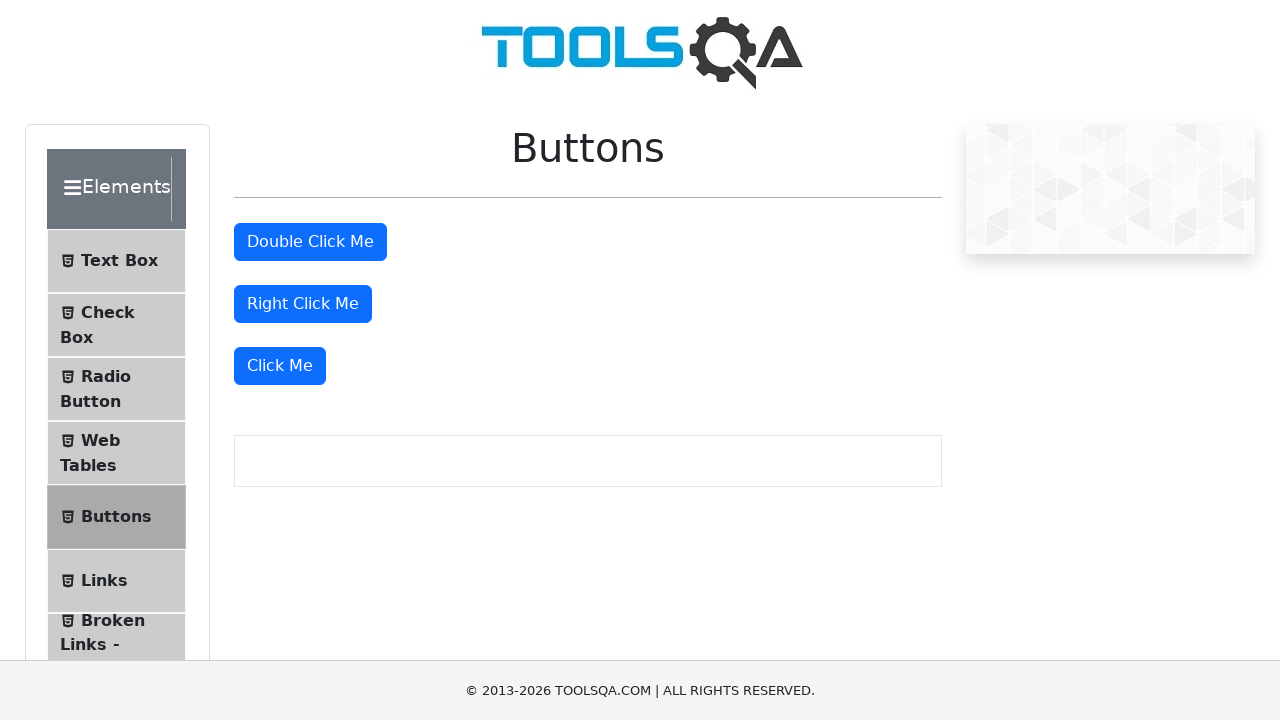

Changed first button background color to red using JavaScript
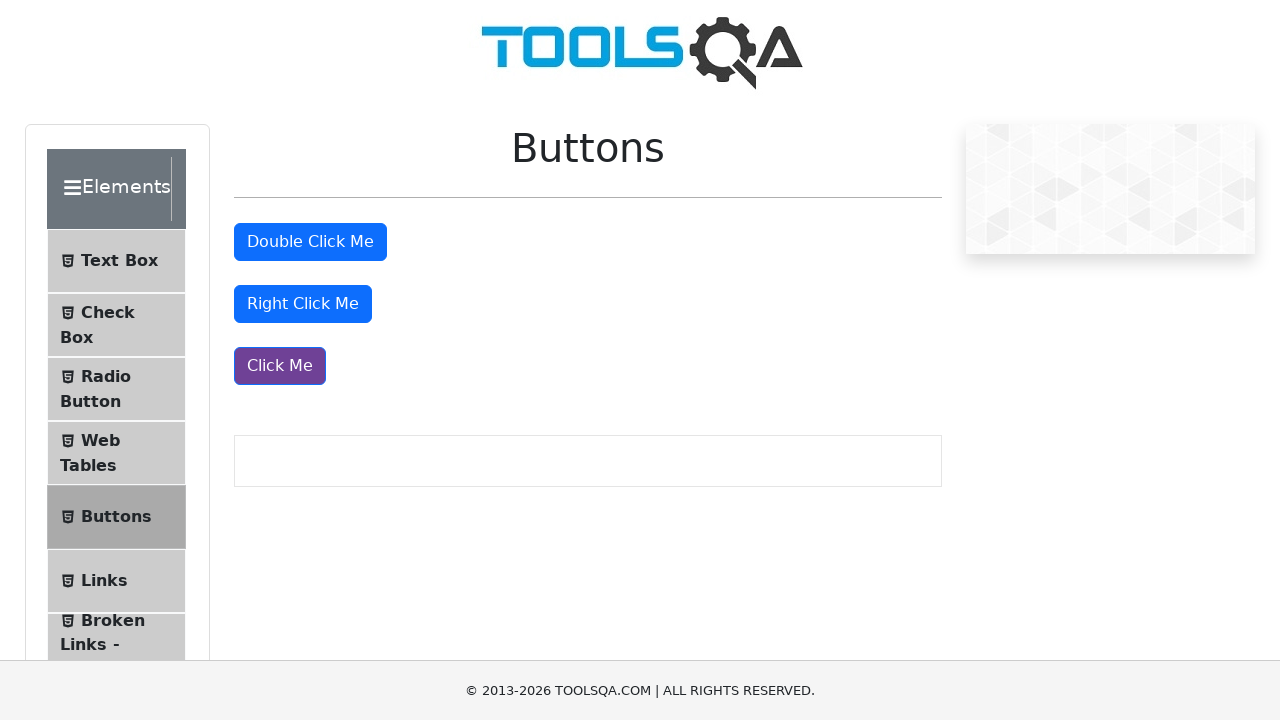

Located the double-click button
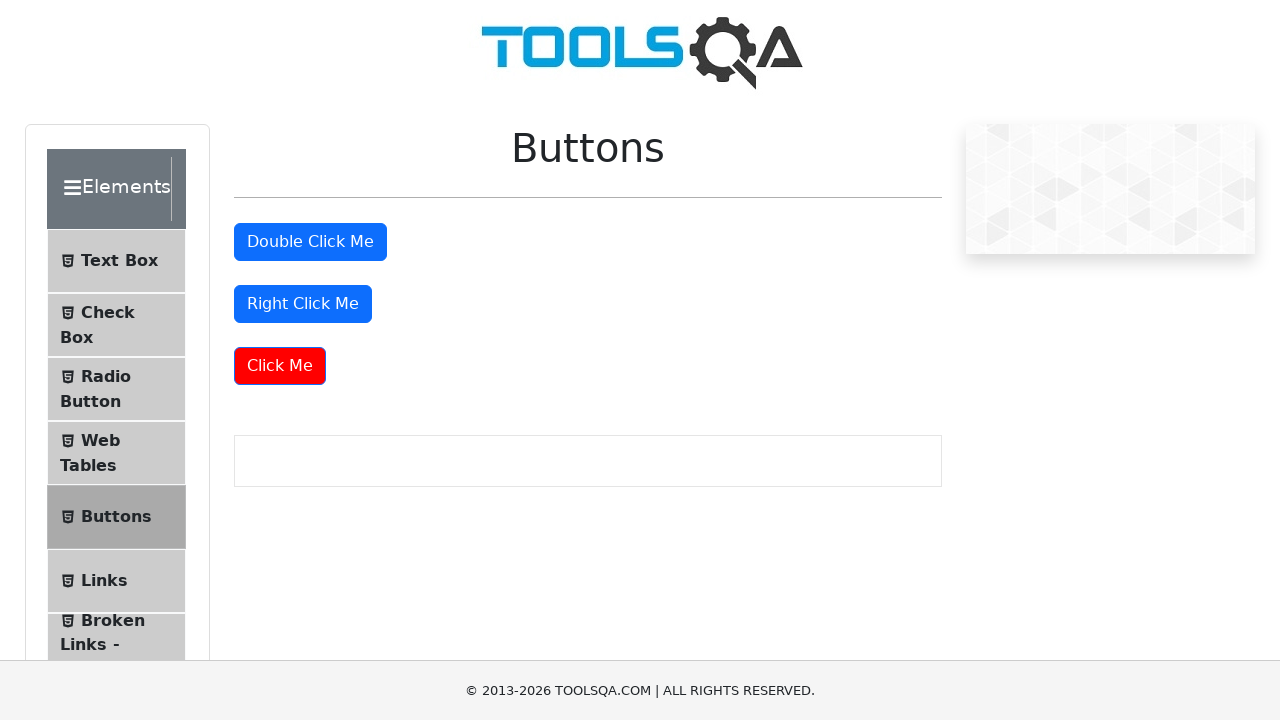

Changed double-click button background color to blue using JavaScript
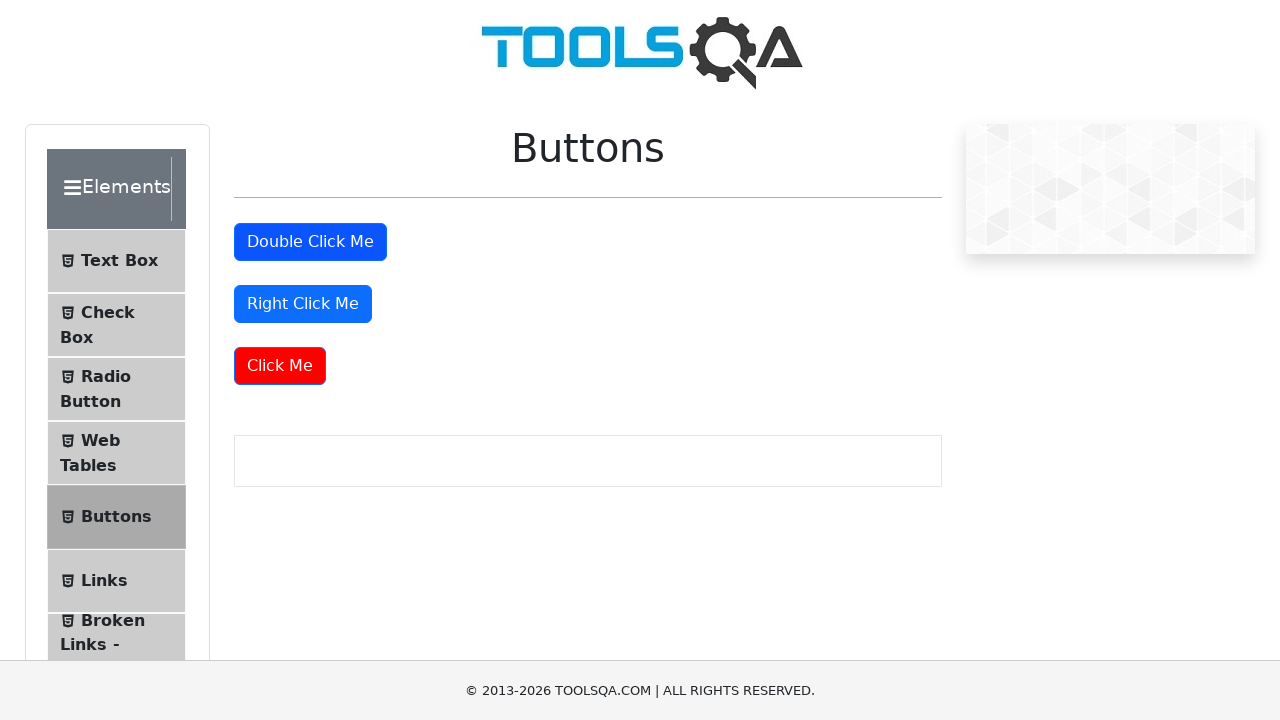

Waited 10 seconds for CSS changes to be visible
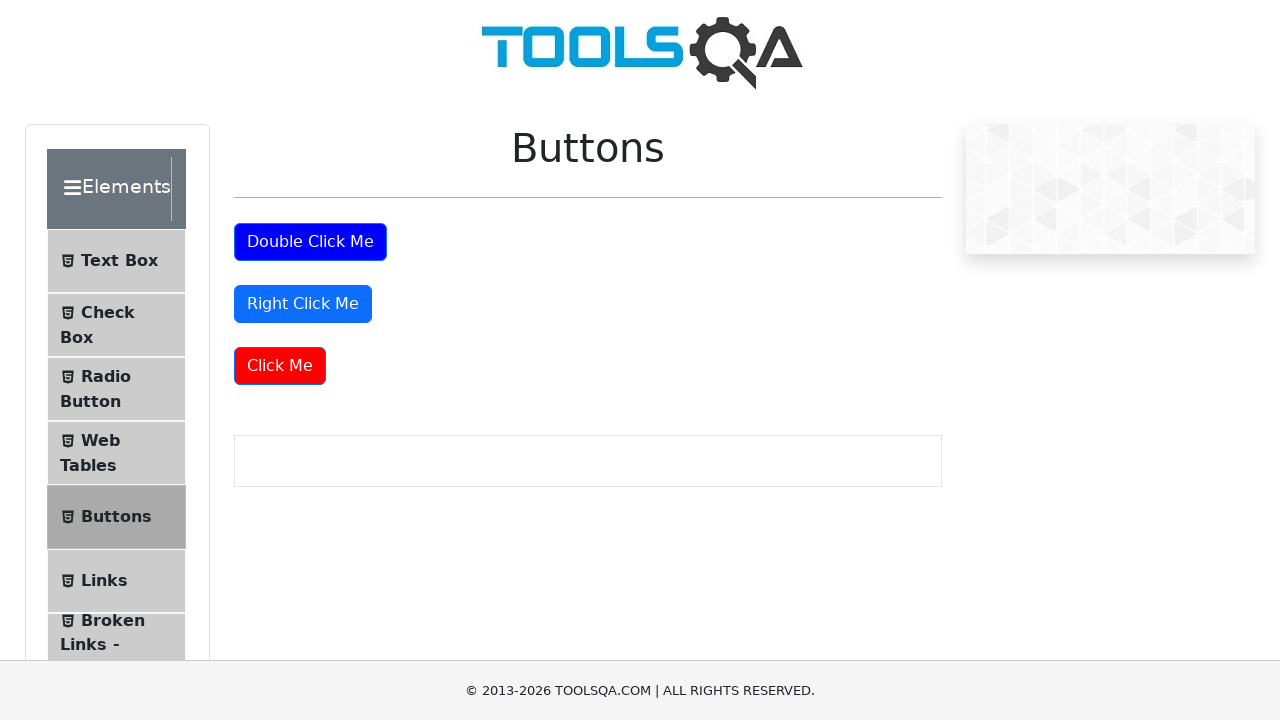

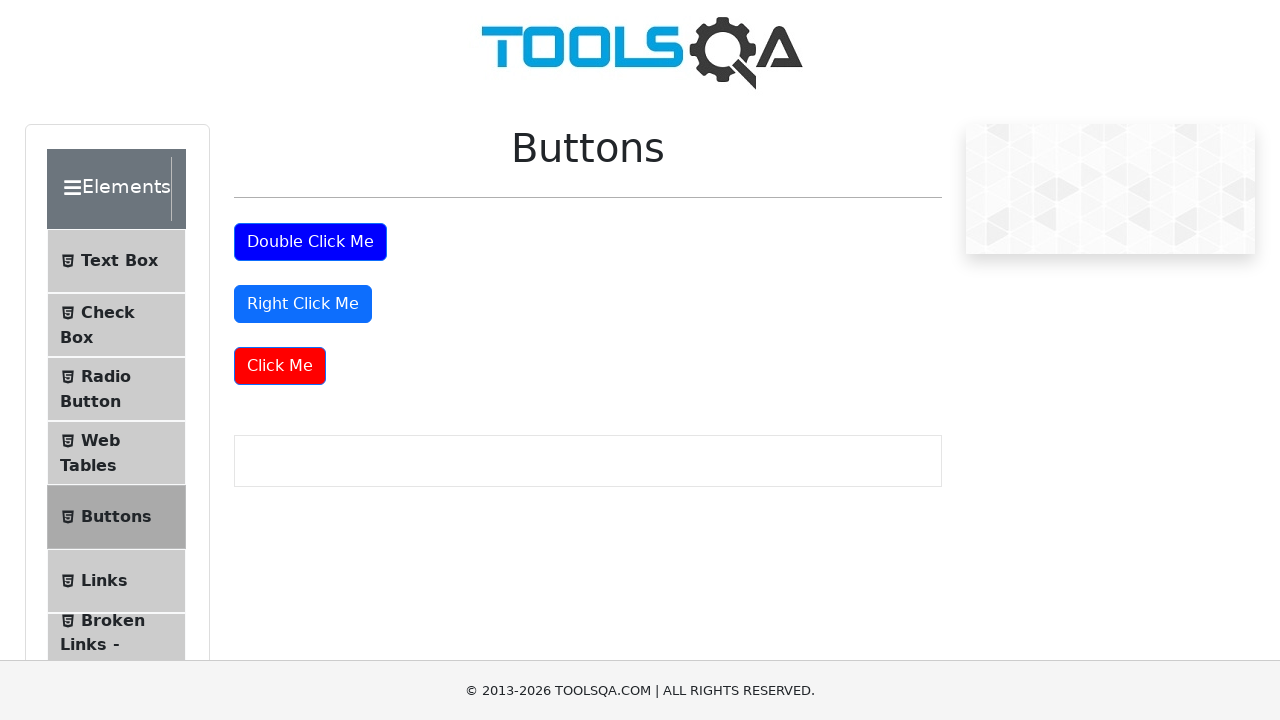